Tests dropdown selection functionality and passenger count selection on a travel booking form

Starting URL: https://rahulshettyacademy.com/dropdownsPractise/

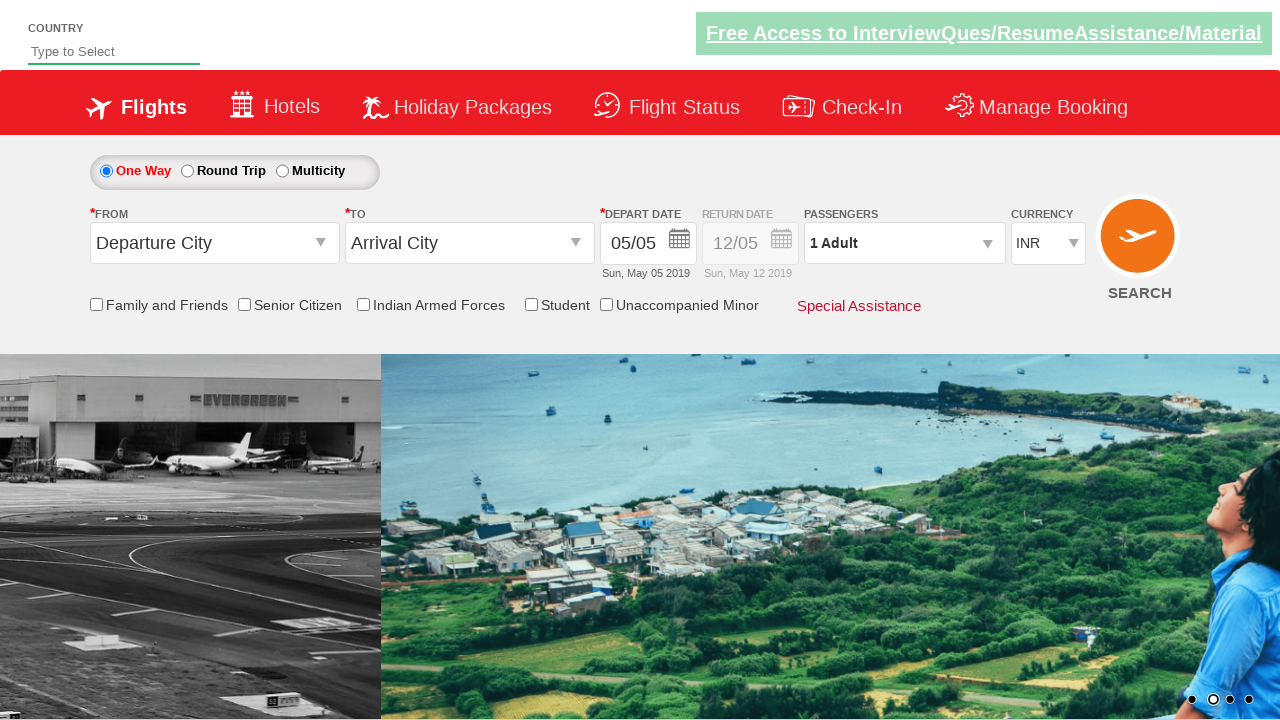

Selected second option in currency dropdown by index on #ctl00_mainContent_DropDownListCurrency
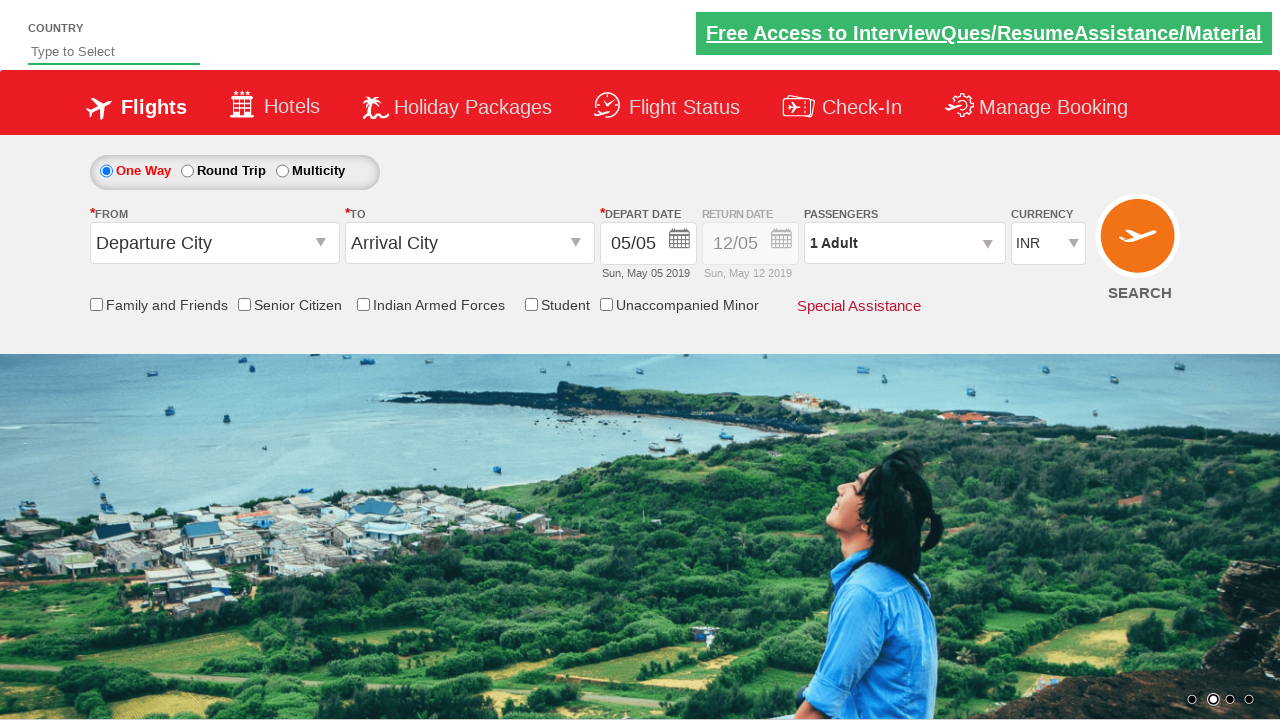

Selected AED currency from dropdown by label on #ctl00_mainContent_DropDownListCurrency
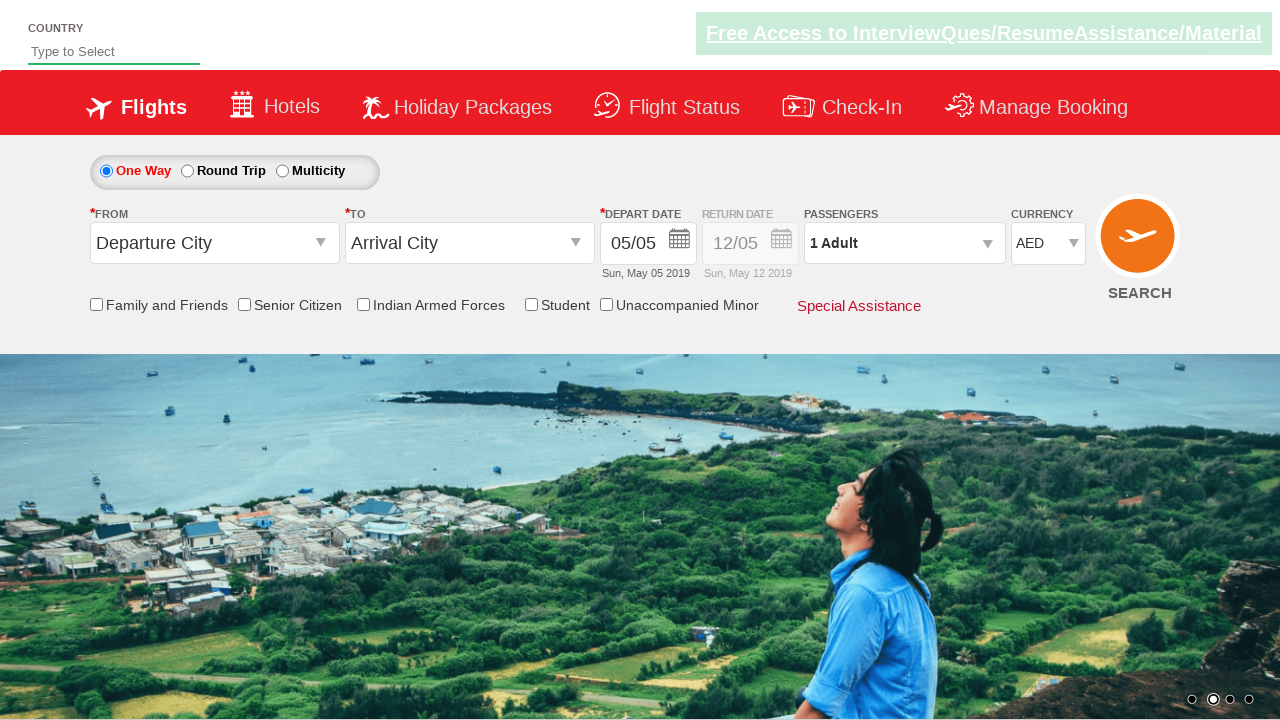

Clicked passenger info div to open passenger selection panel at (904, 243) on #divpaxinfo
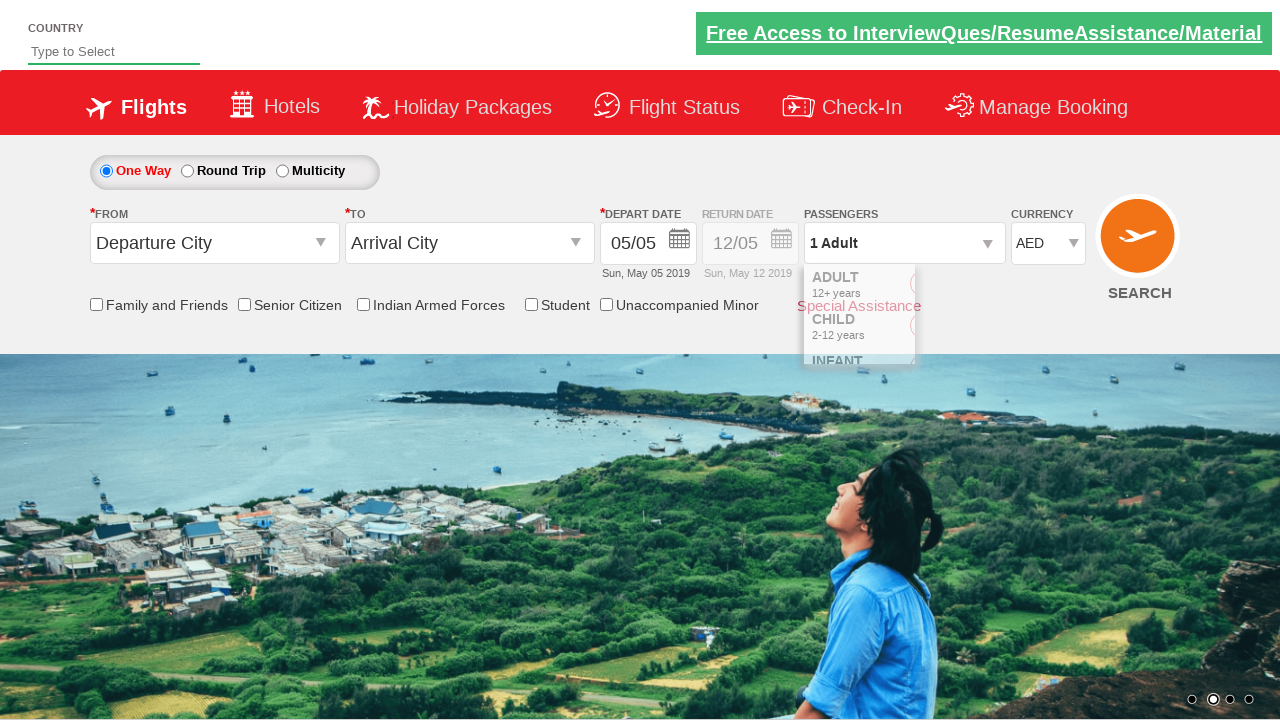

Waited 1 second for passenger selection panel to be visible
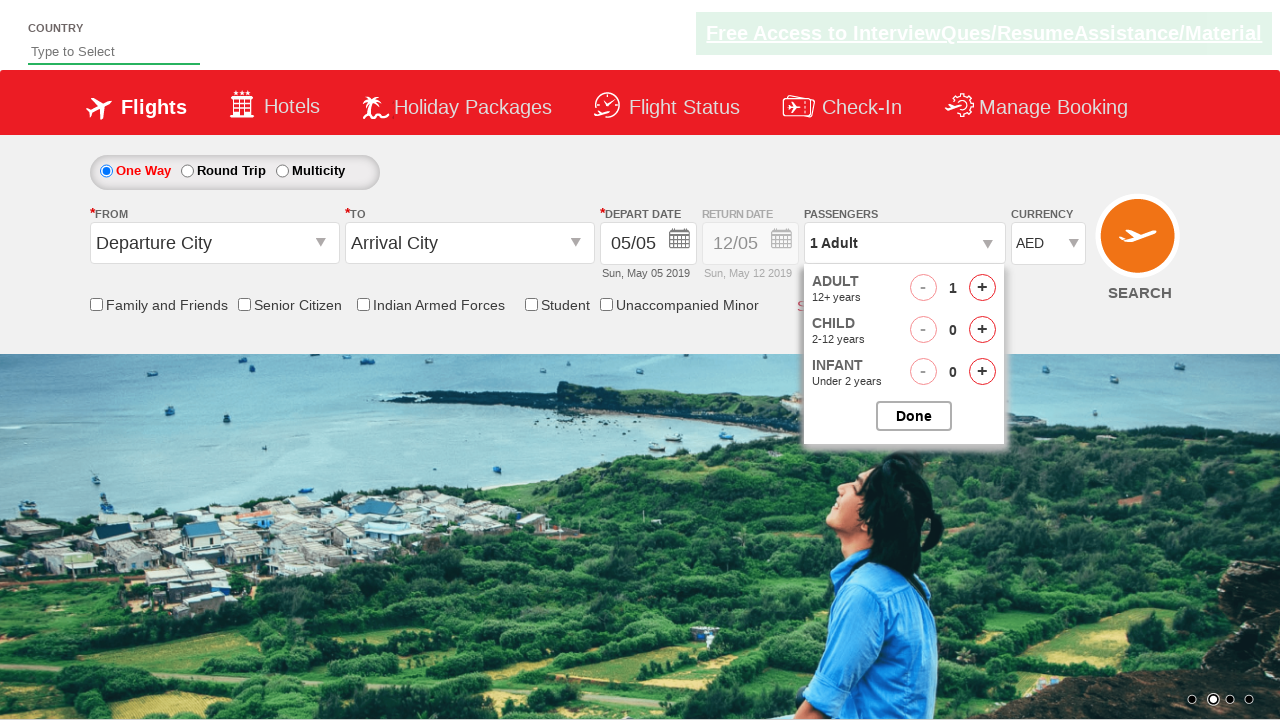

Clicked adult increment button (click 1 of 5) at (982, 288) on #hrefIncAdt
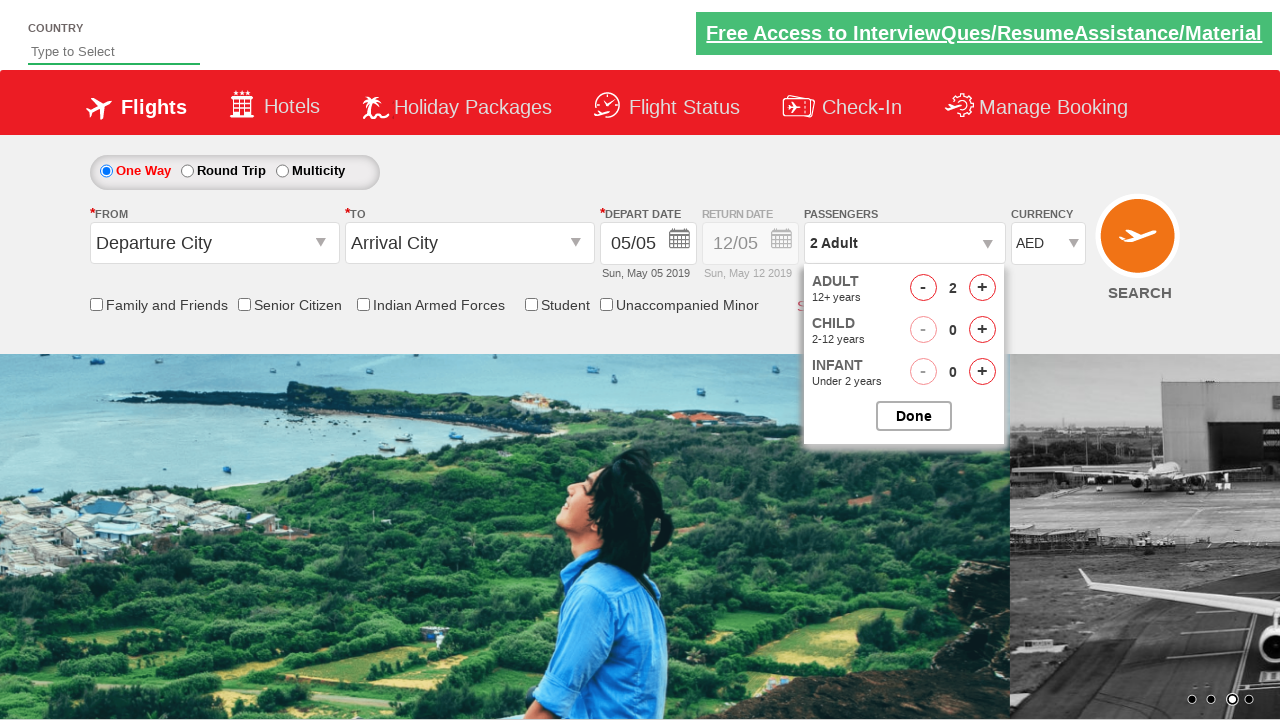

Clicked adult increment button (click 2 of 5) at (982, 288) on #hrefIncAdt
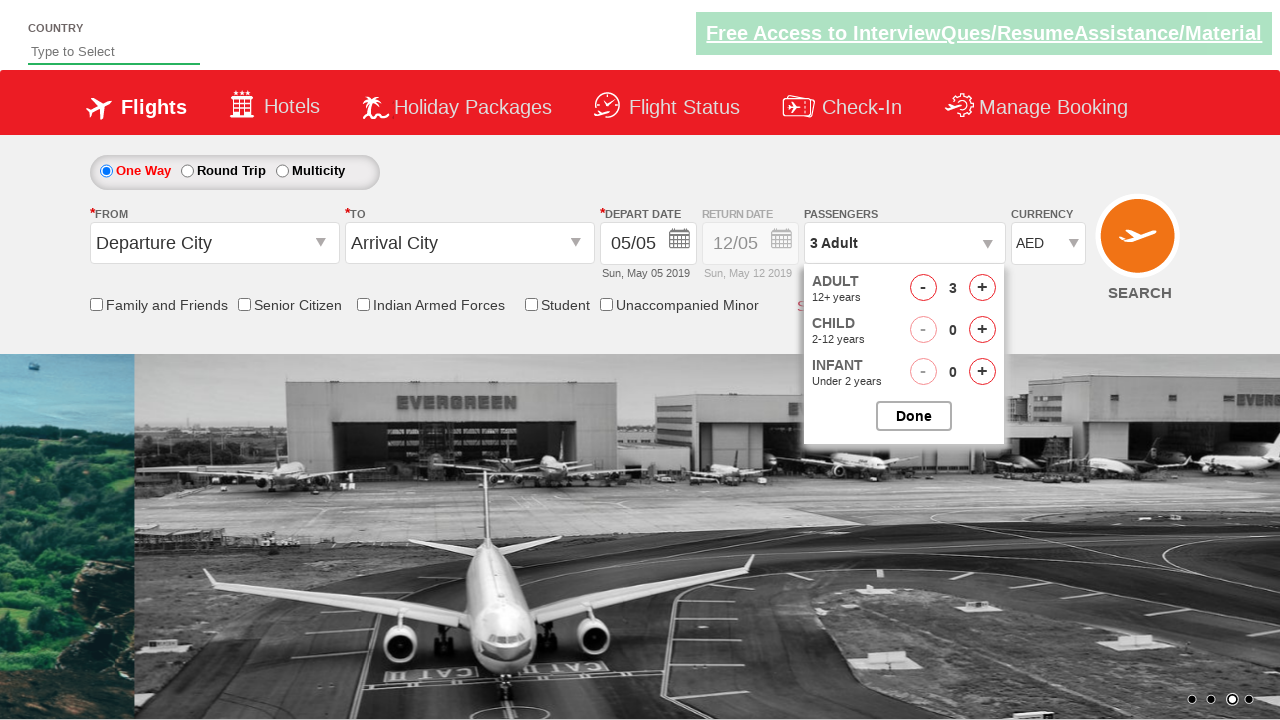

Clicked adult increment button (click 3 of 5) at (982, 288) on #hrefIncAdt
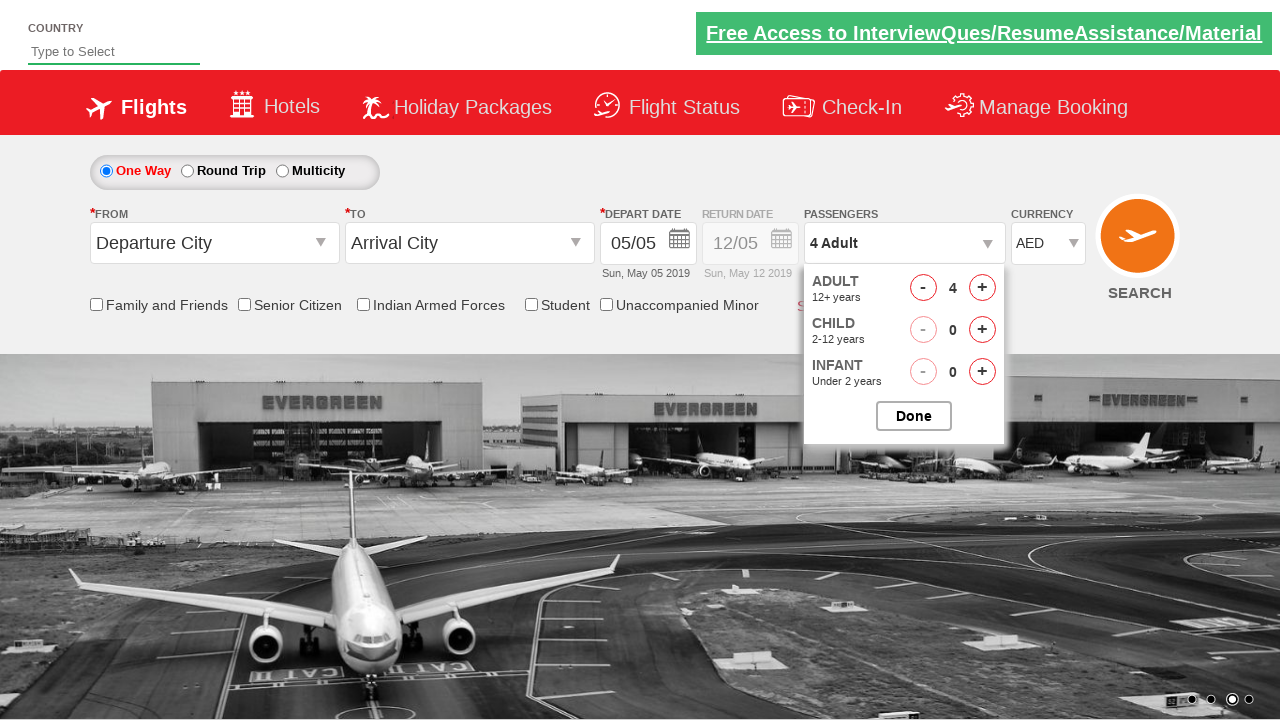

Clicked adult increment button (click 4 of 5) at (982, 288) on #hrefIncAdt
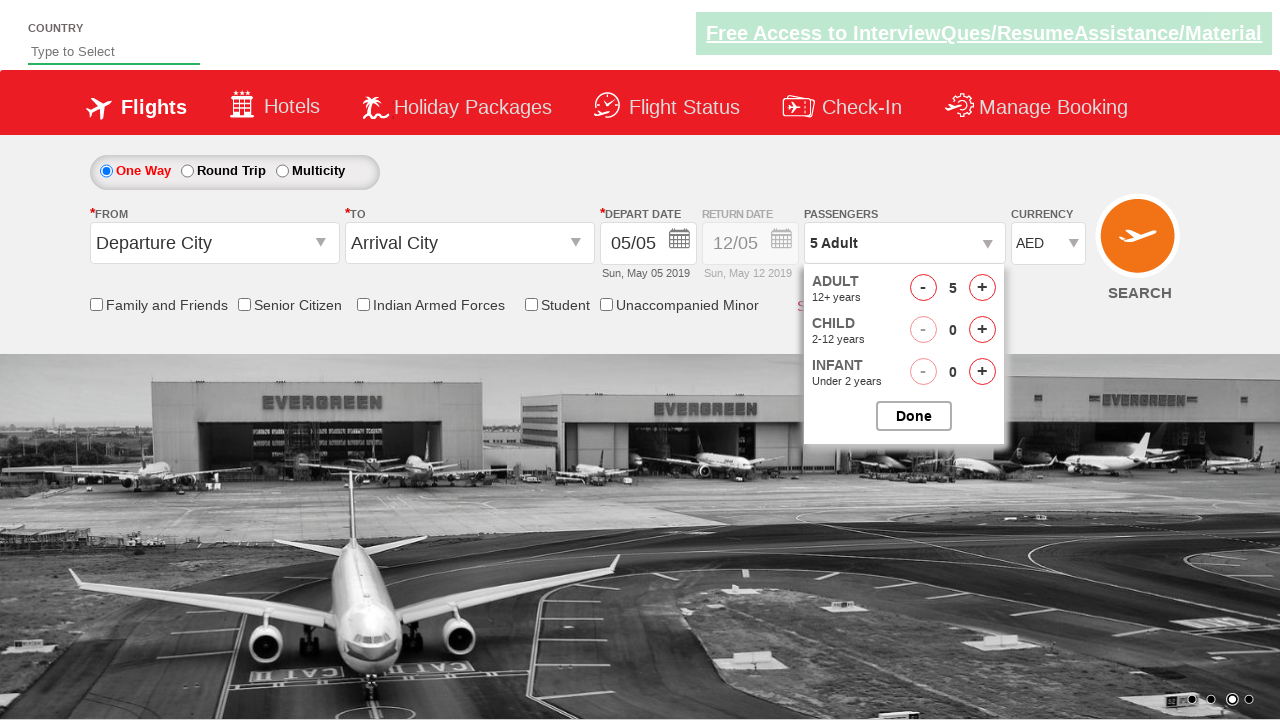

Clicked adult increment button (click 5 of 5) at (982, 288) on #hrefIncAdt
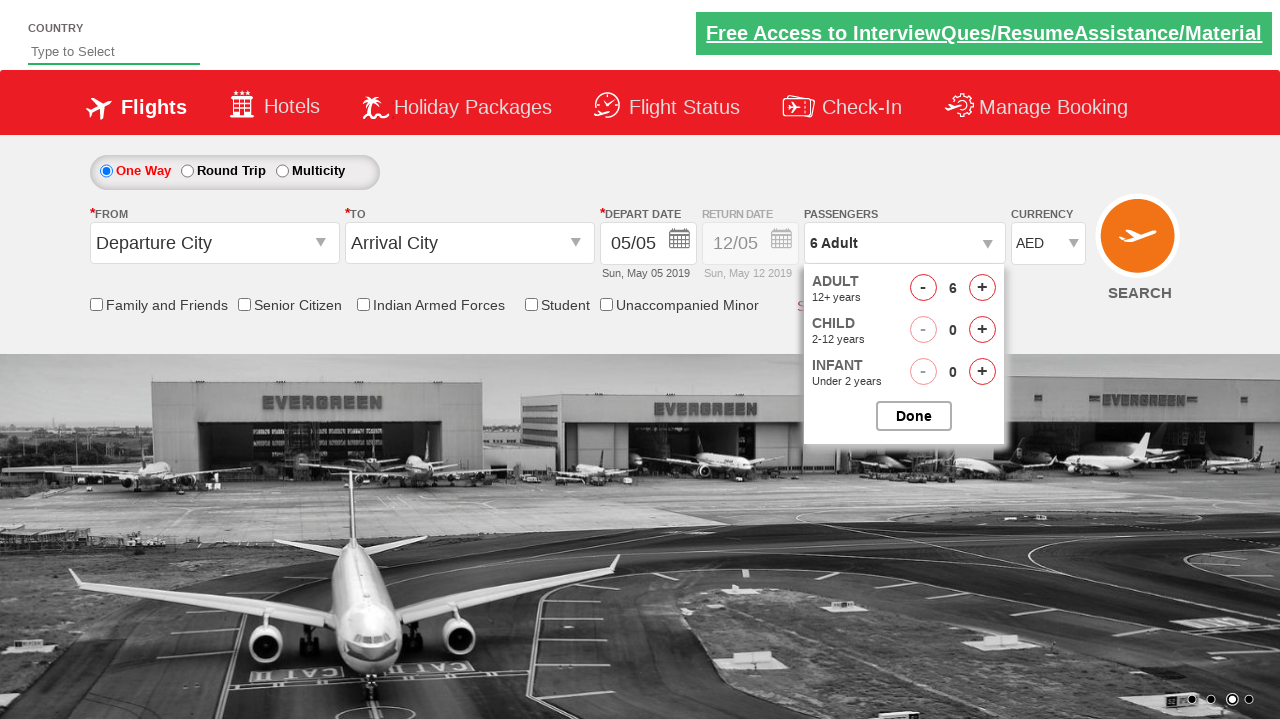

Clicked done button to close passenger selection panel at (914, 416) on .buttonN
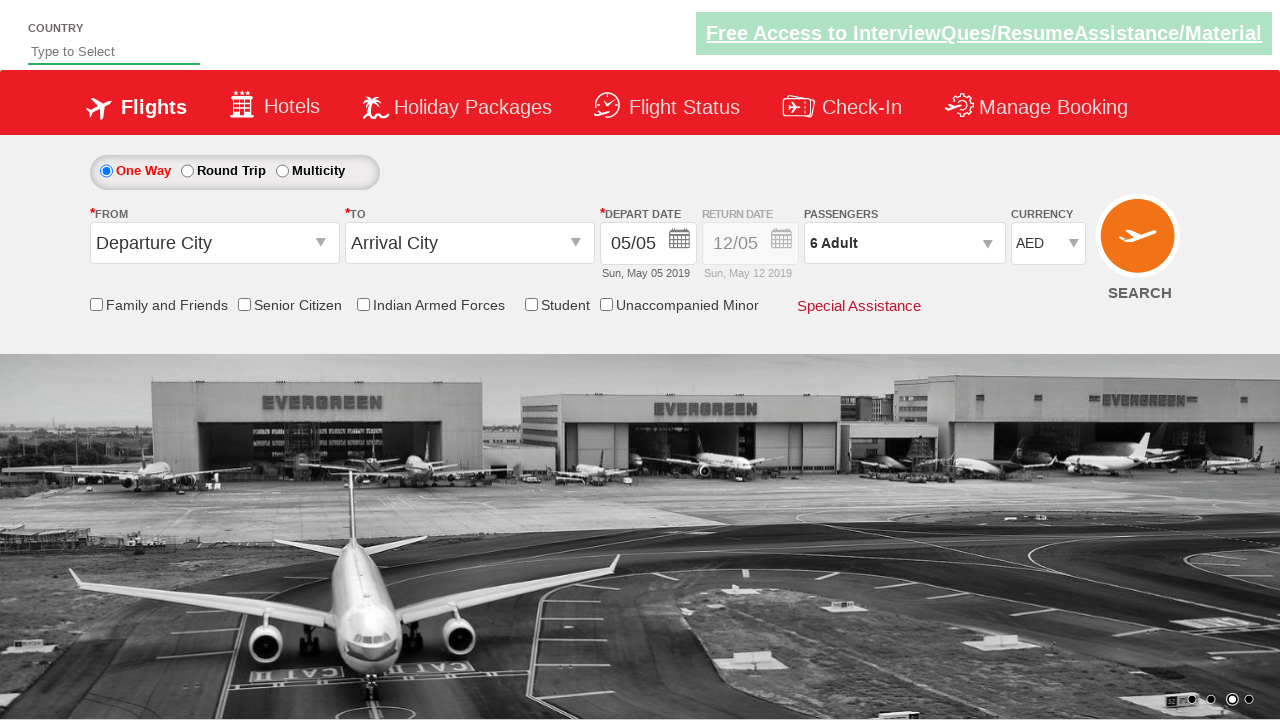

Passenger info text element is now visible and loaded
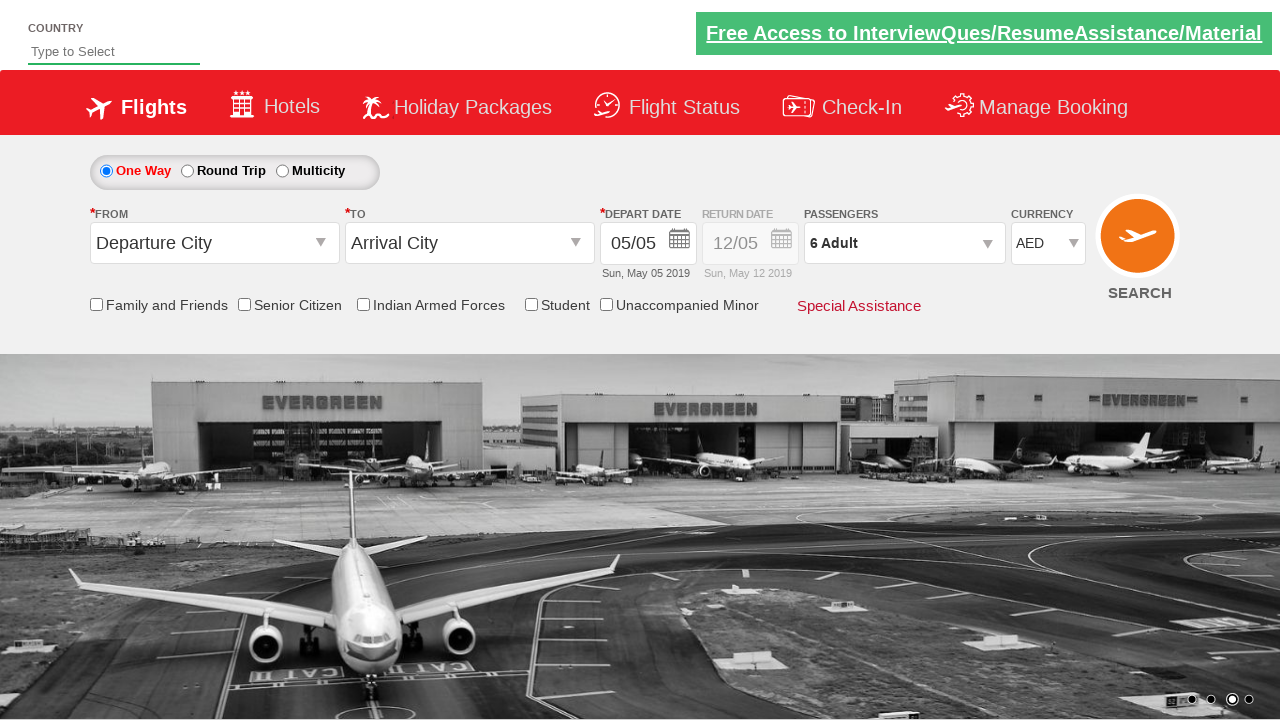

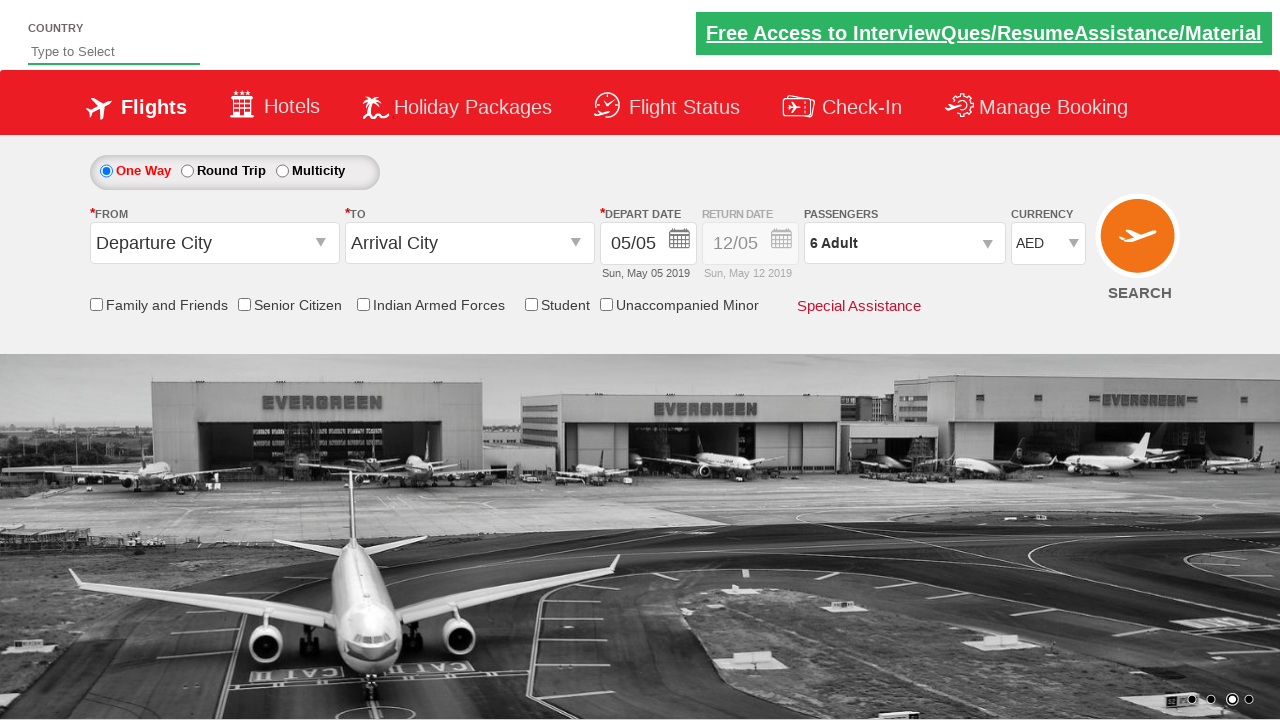